Tests the W3Schools HTML form tryit editor by clicking the Run button, switching to the iframe result, filling in first and last name fields with multiple sets of data, and submitting the form.

Starting URL: https://www.w3schools.com/html/tryit.asp?filename=tryhtml_form_submit

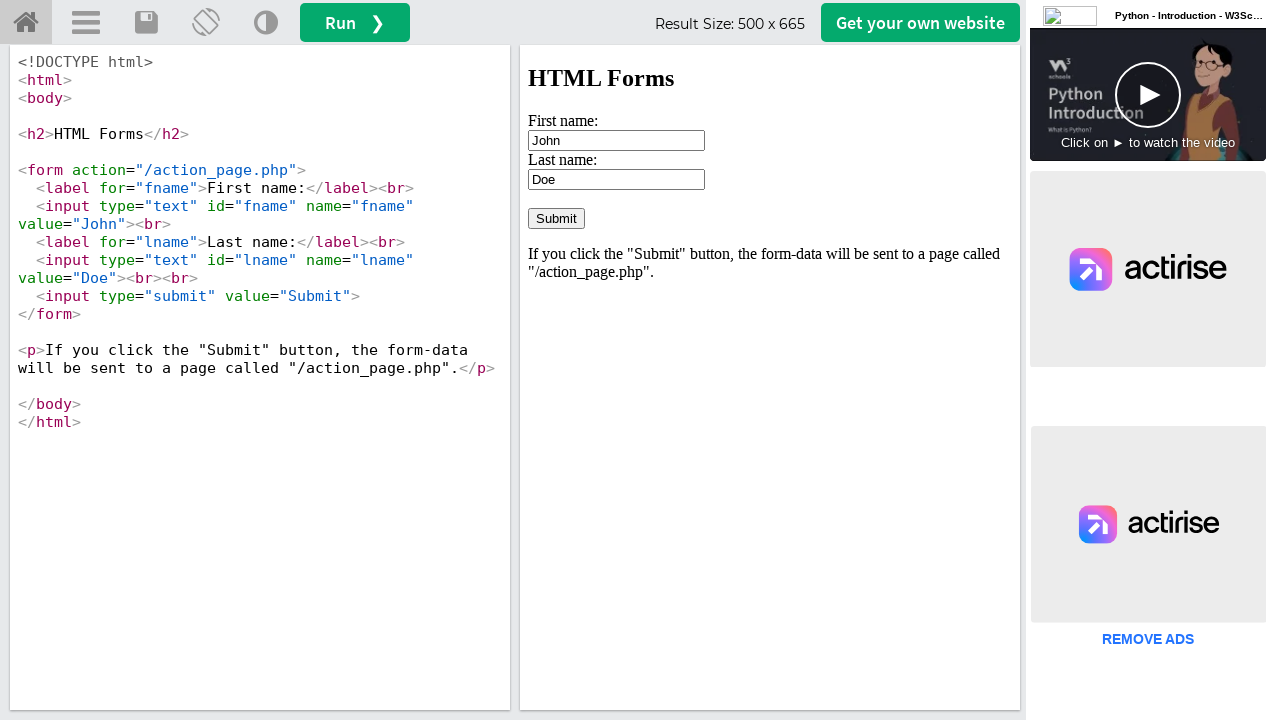

Clicked Run button to load the form at (355, 22) on #runbtn
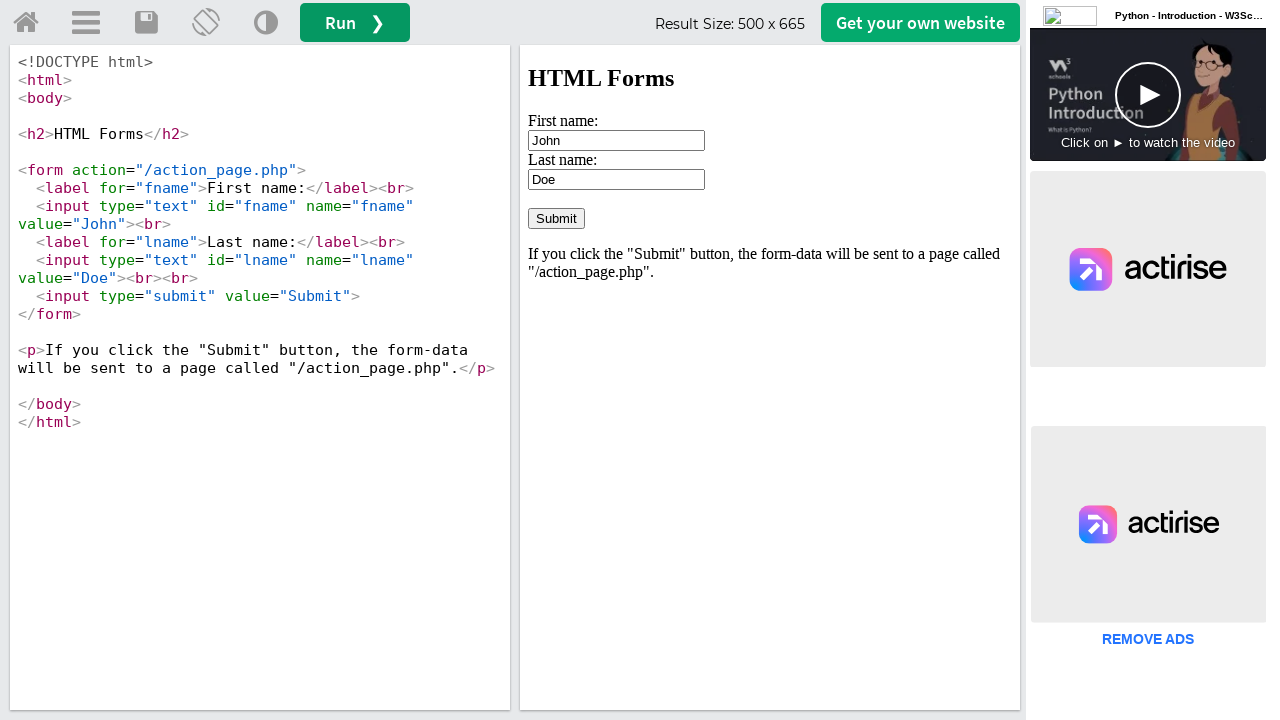

Located iframe result container
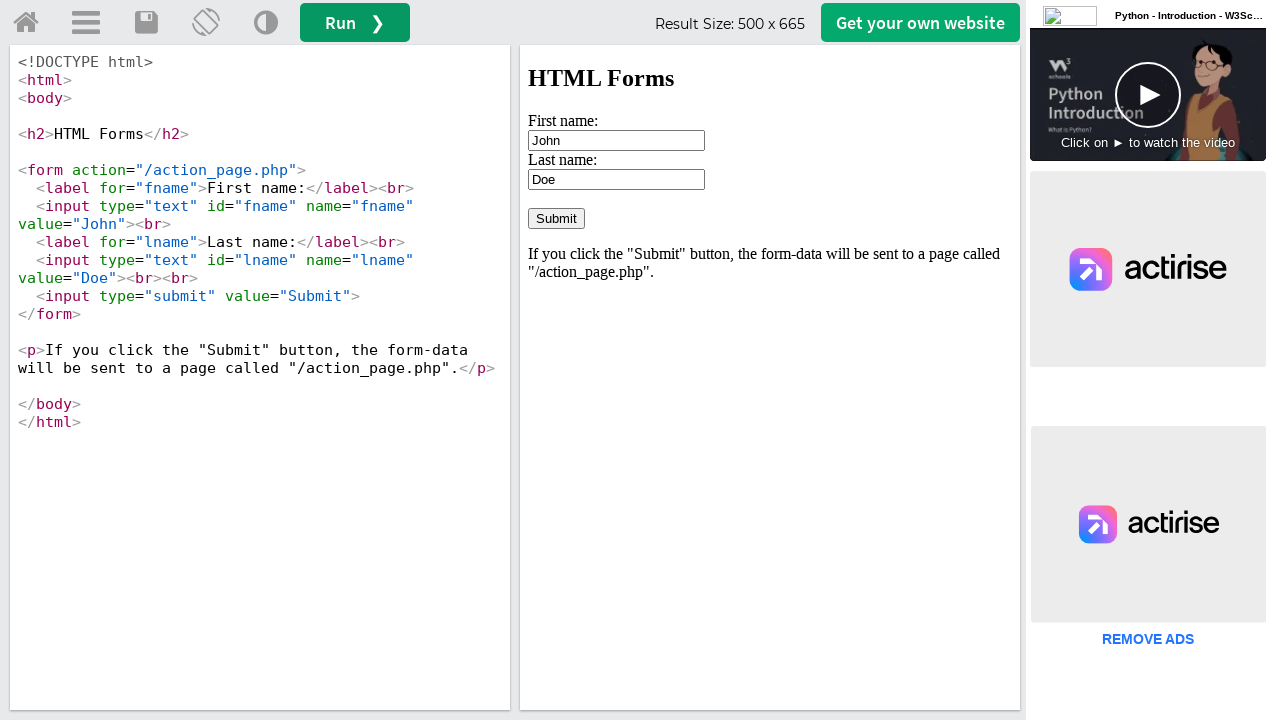

Cleared first name field on #iframeResult >> internal:control=enter-frame >> #fname
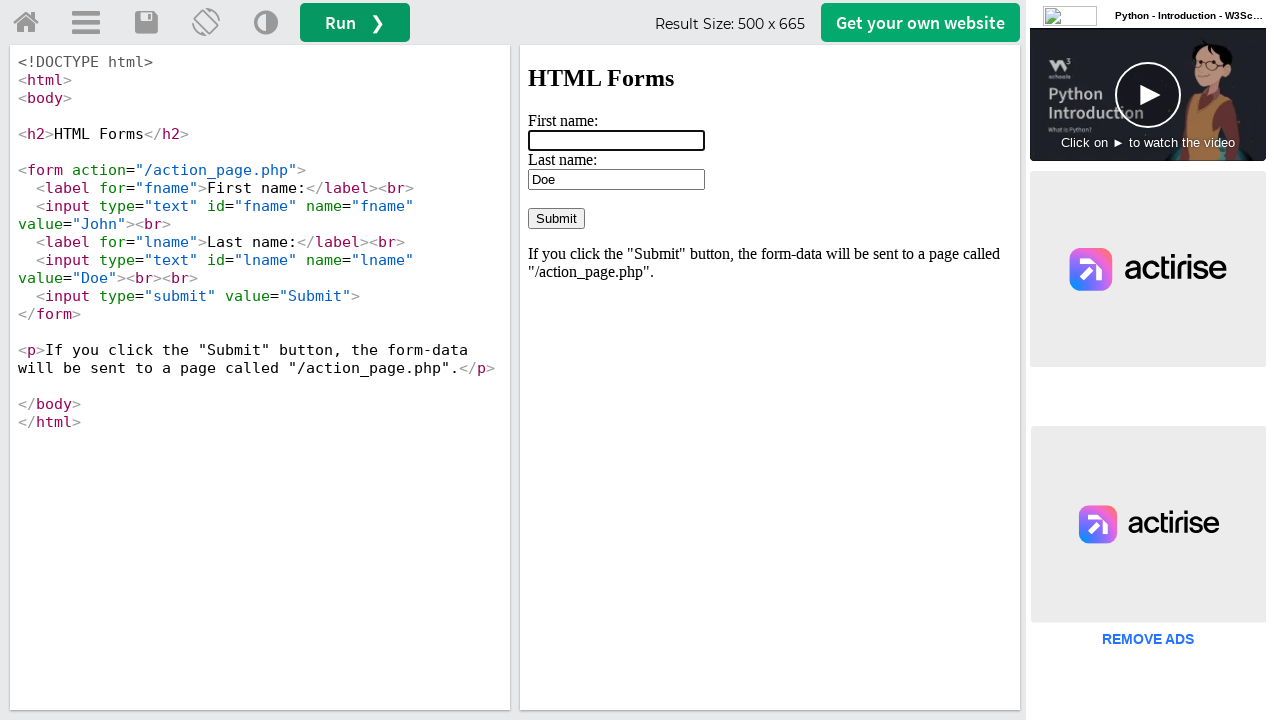

Filled first name field with 'Prateek' on #iframeResult >> internal:control=enter-frame >> #fname
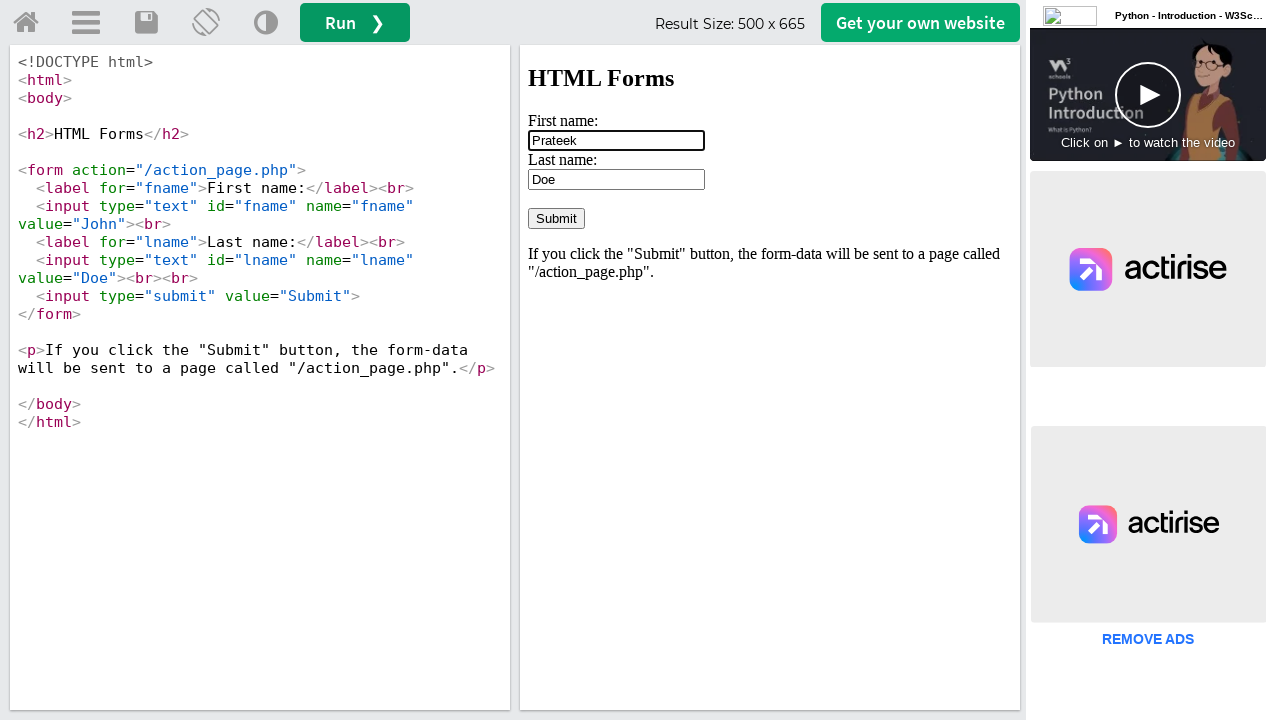

Cleared last name field on #iframeResult >> internal:control=enter-frame >> #lname
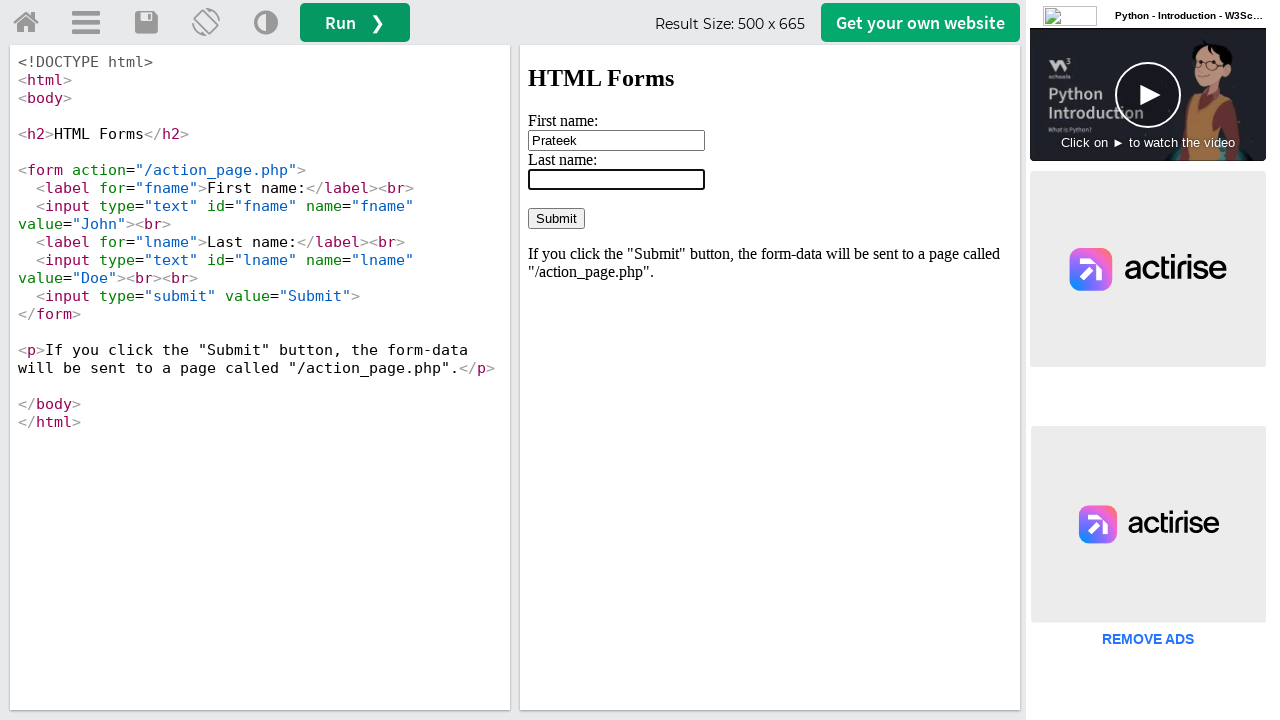

Filled last name field with 'L' on #iframeResult >> internal:control=enter-frame >> #lname
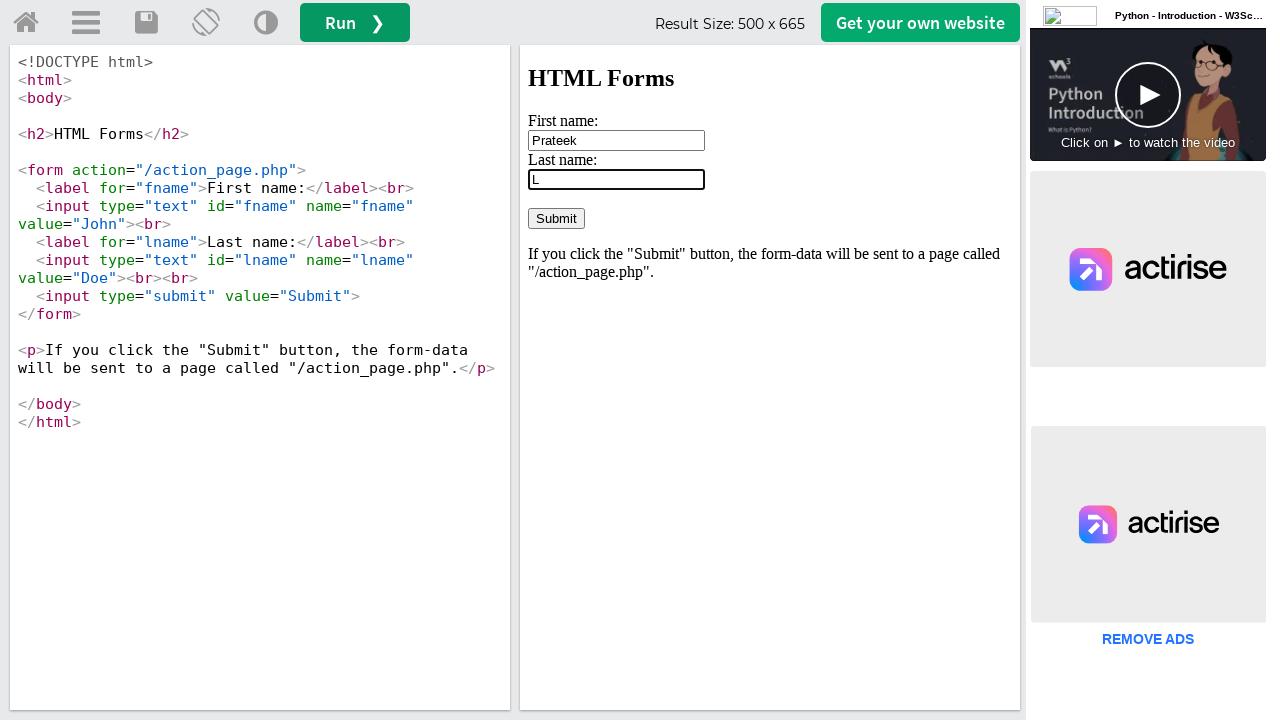

Clicked submit button to submit the form at (556, 218) on #iframeResult >> internal:control=enter-frame >> input[type='submit']
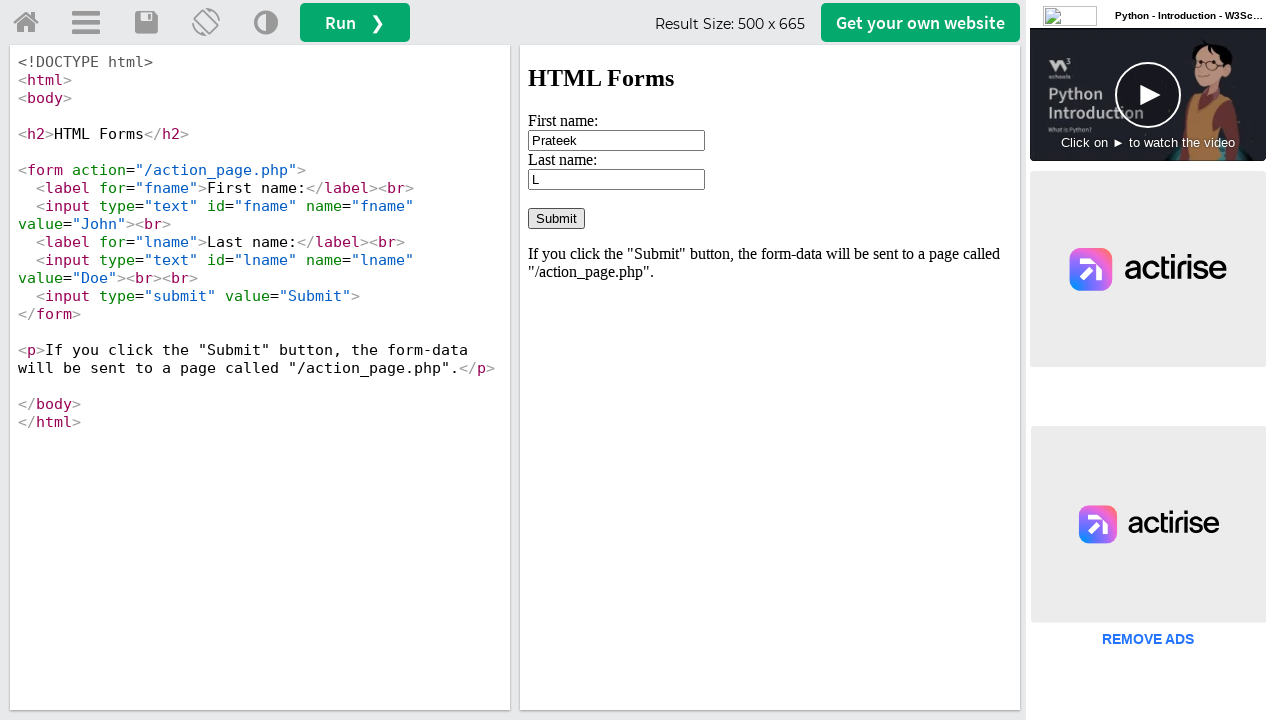

Waited 3 seconds for form submission to process
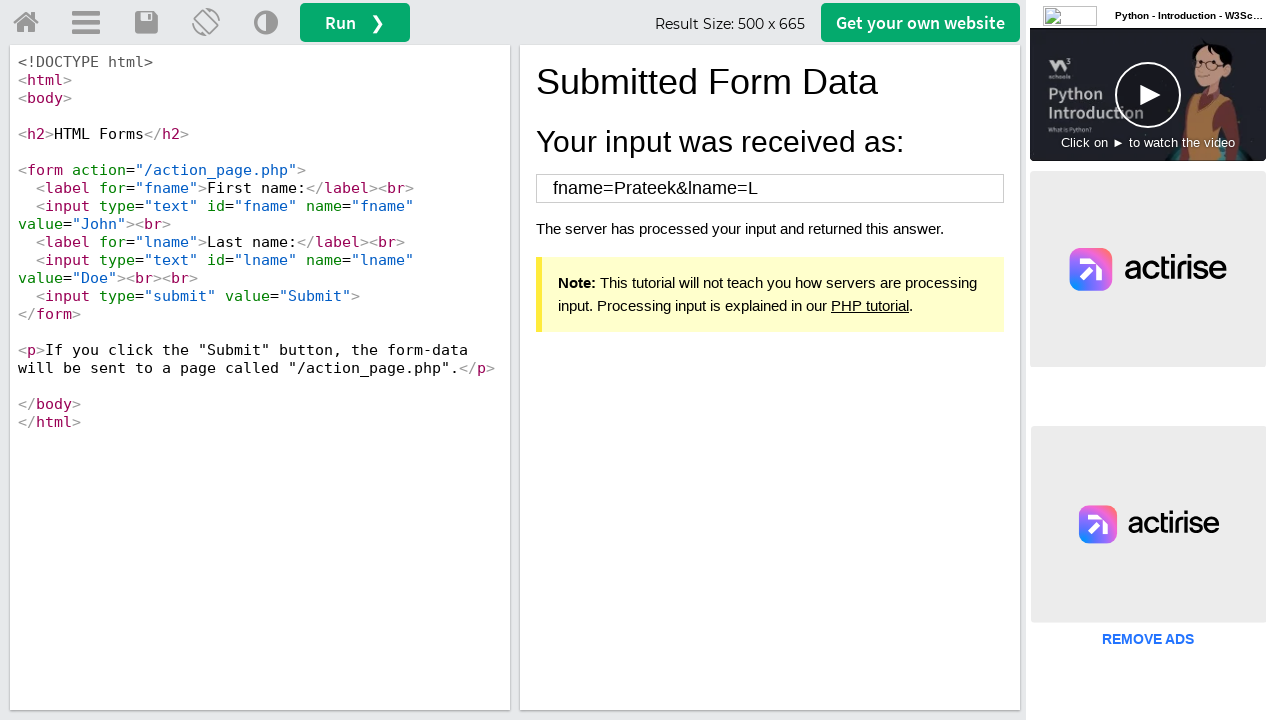

Clicked Run button to load the form at (355, 22) on #runbtn
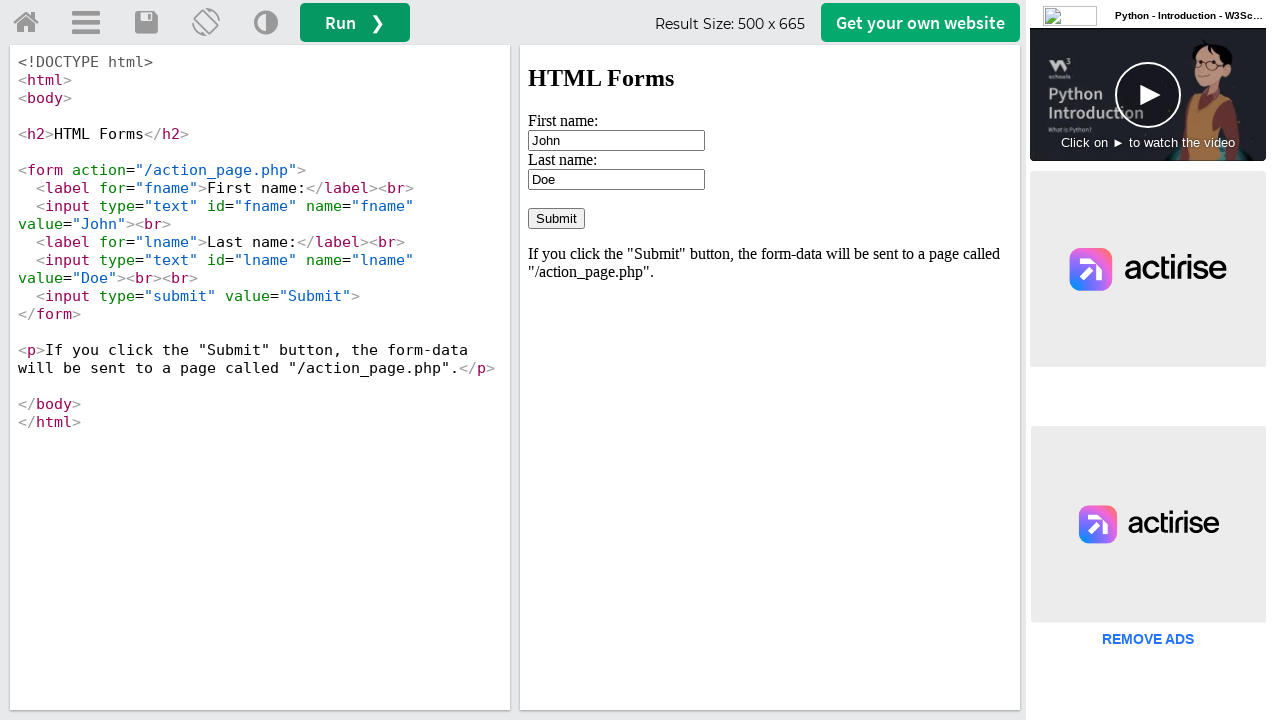

Located iframe result container
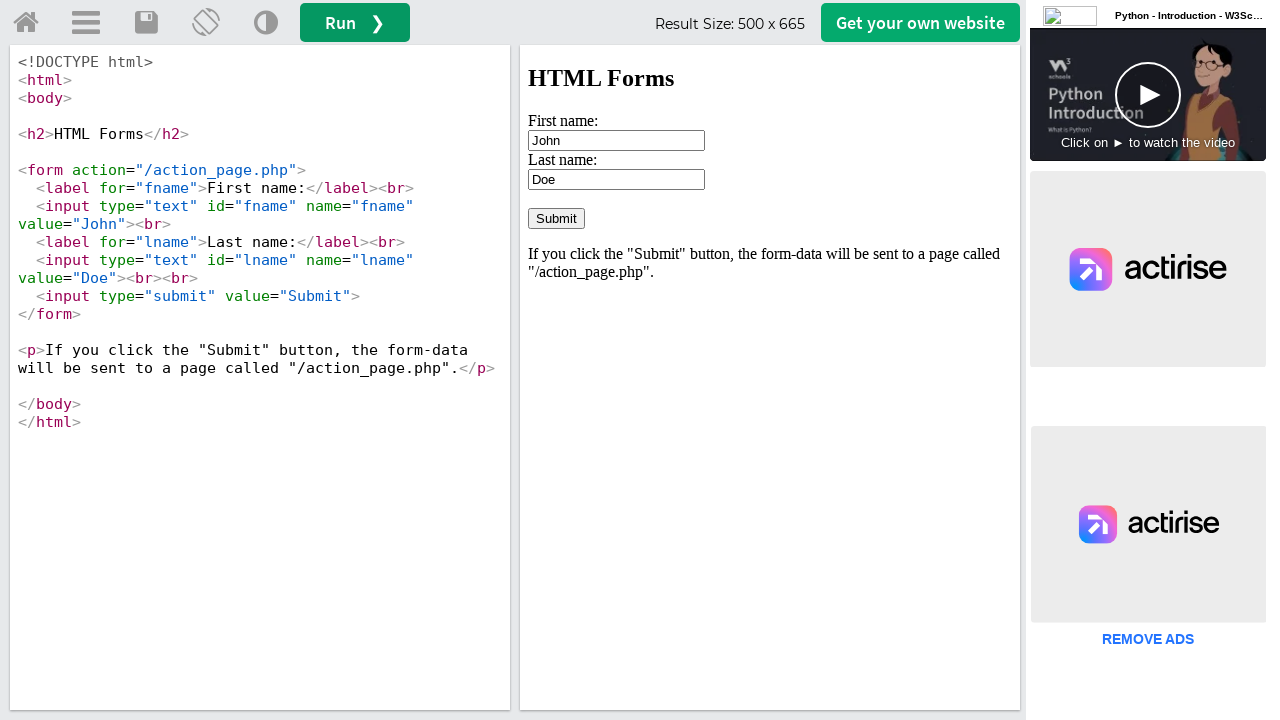

Cleared first name field on #iframeResult >> internal:control=enter-frame >> #fname
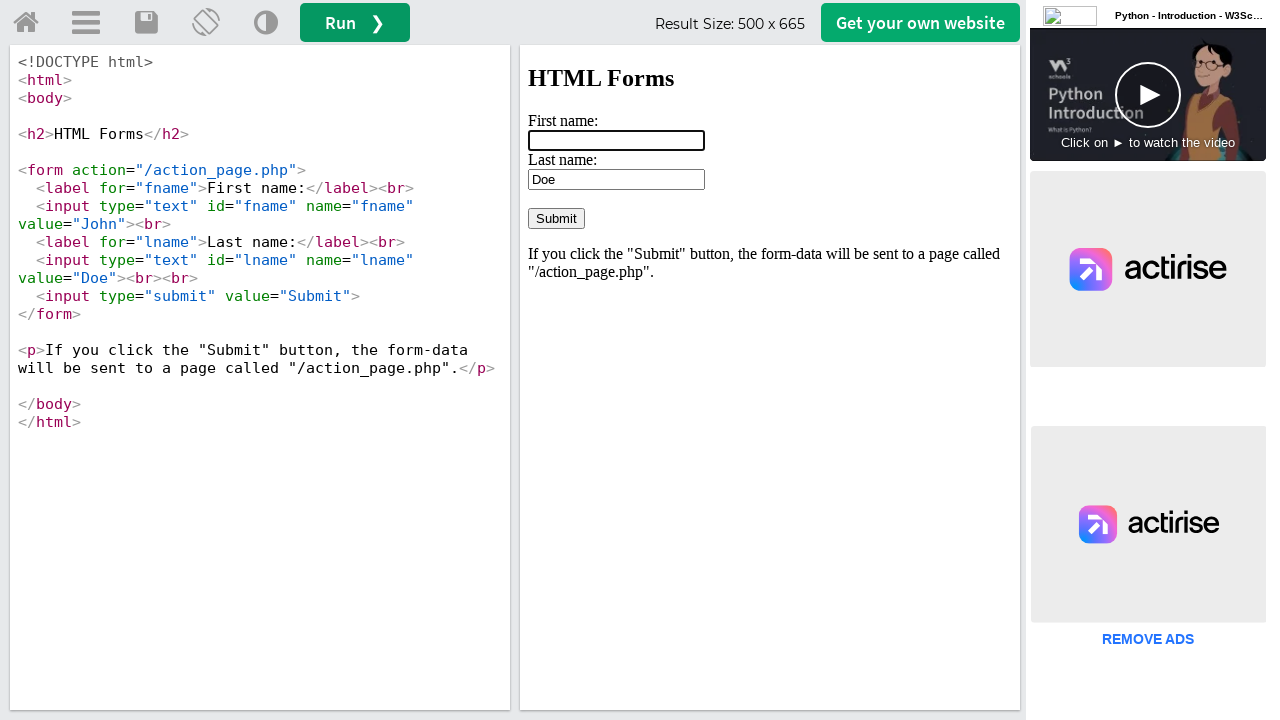

Filled first name field with 'Minaj' on #iframeResult >> internal:control=enter-frame >> #fname
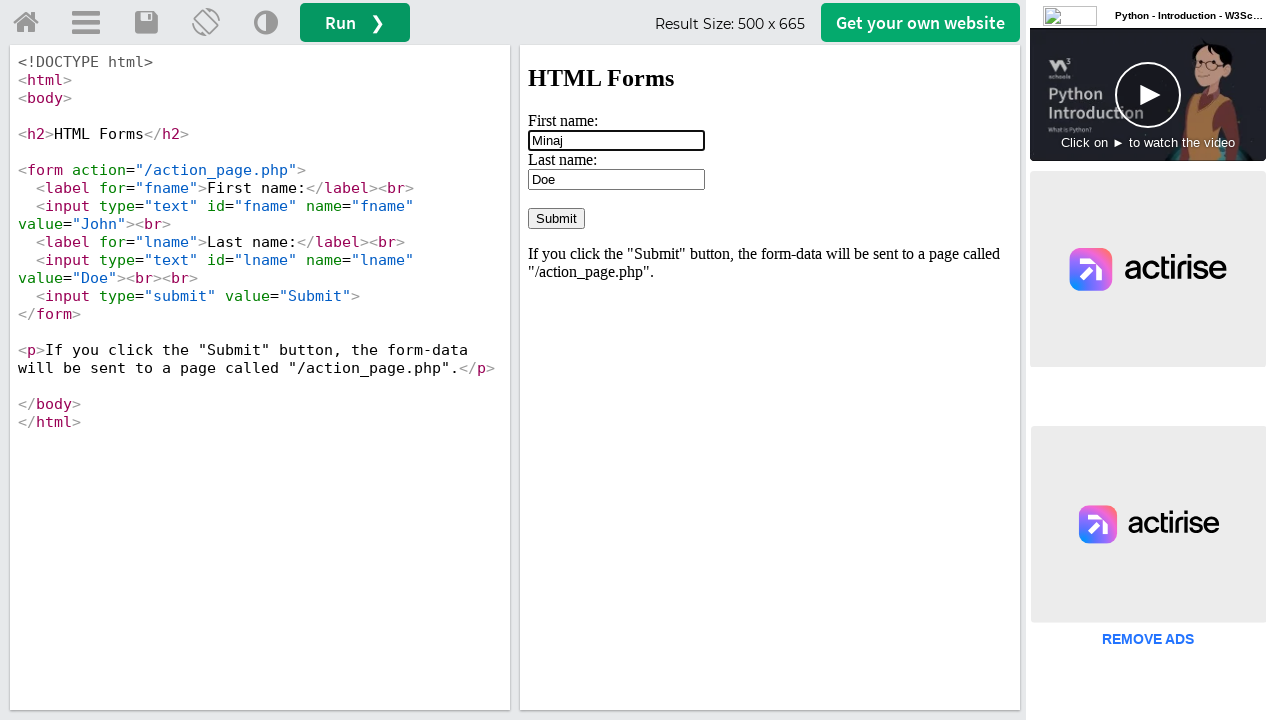

Cleared last name field on #iframeResult >> internal:control=enter-frame >> #lname
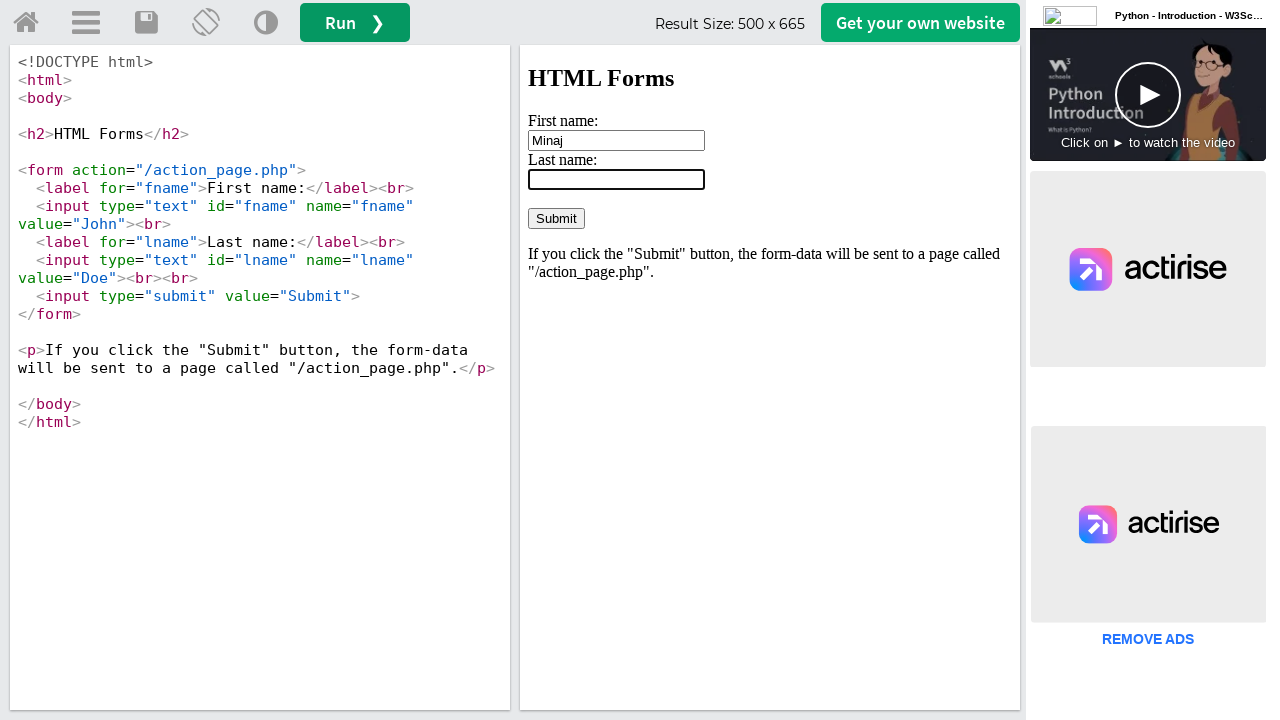

Filled last name field with 'Atar' on #iframeResult >> internal:control=enter-frame >> #lname
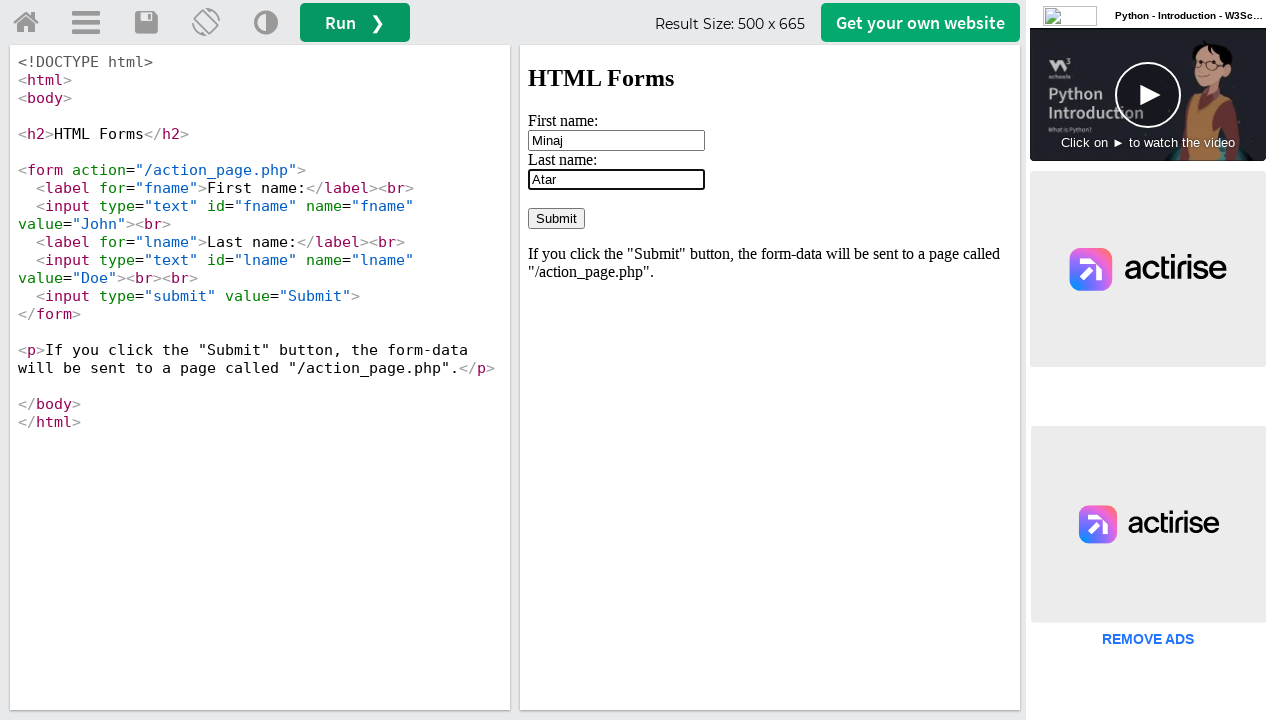

Clicked submit button to submit the form at (556, 218) on #iframeResult >> internal:control=enter-frame >> input[type='submit']
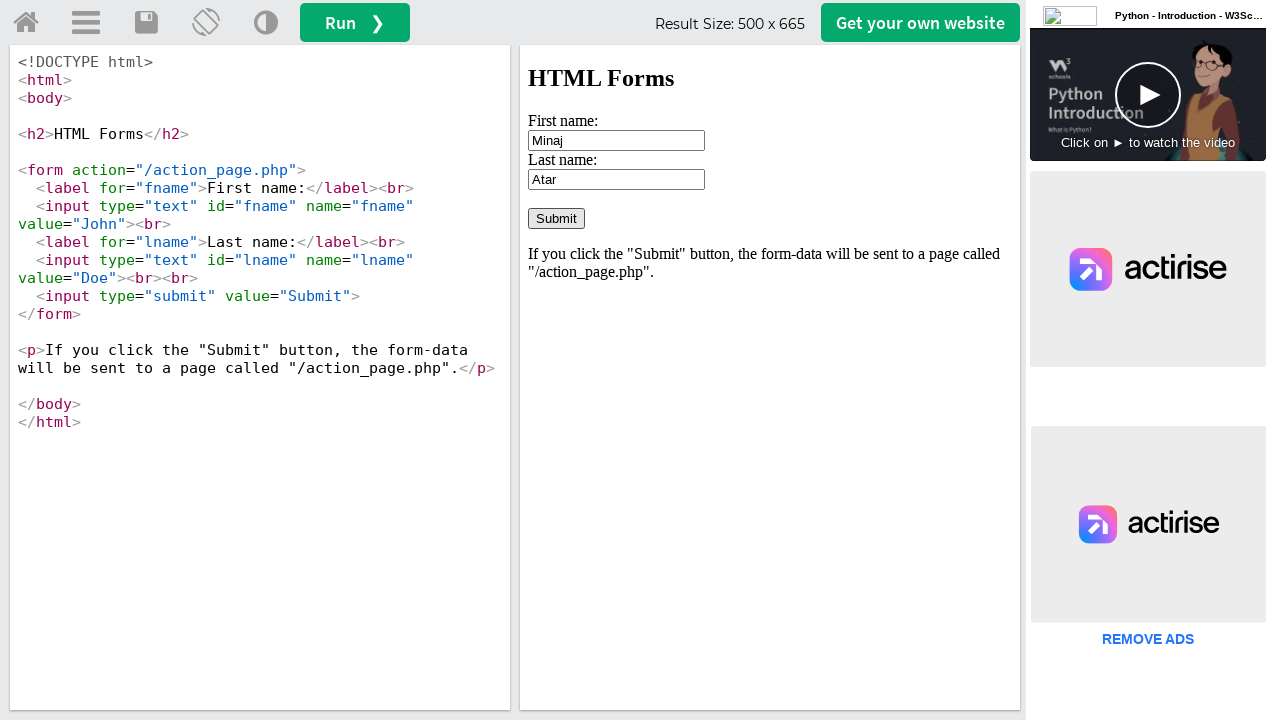

Waited 3 seconds for form submission to process
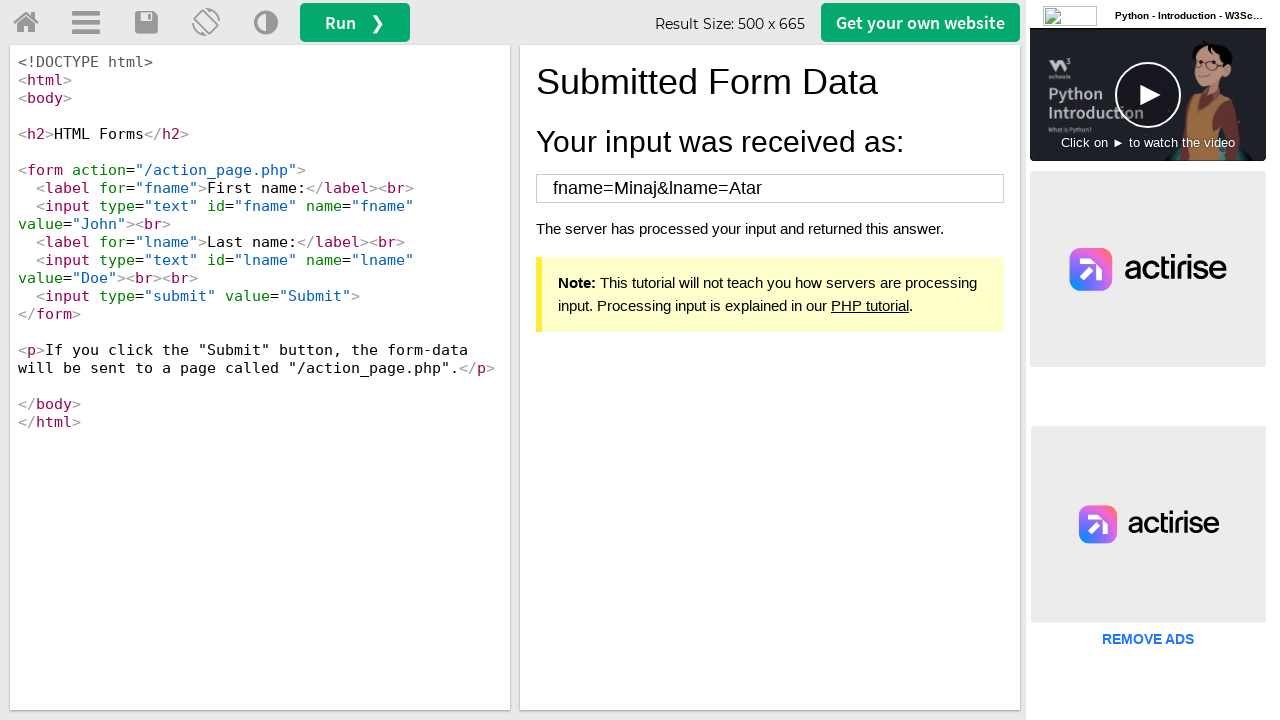

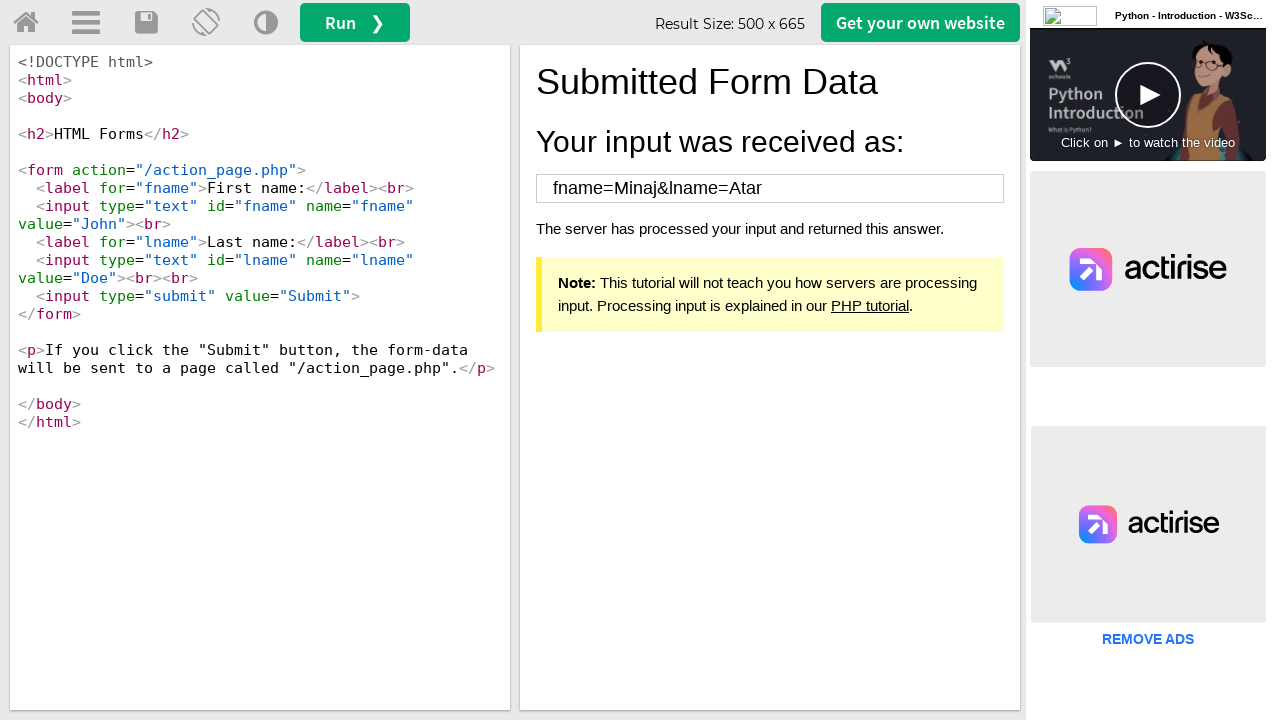